Tests iframe handling by navigating to a practice automation page, switching to an embedded iframe containing course content, and clicking on the Blog link within that iframe.

Starting URL: https://rahulshettyacademy.com/AutomationPractice/

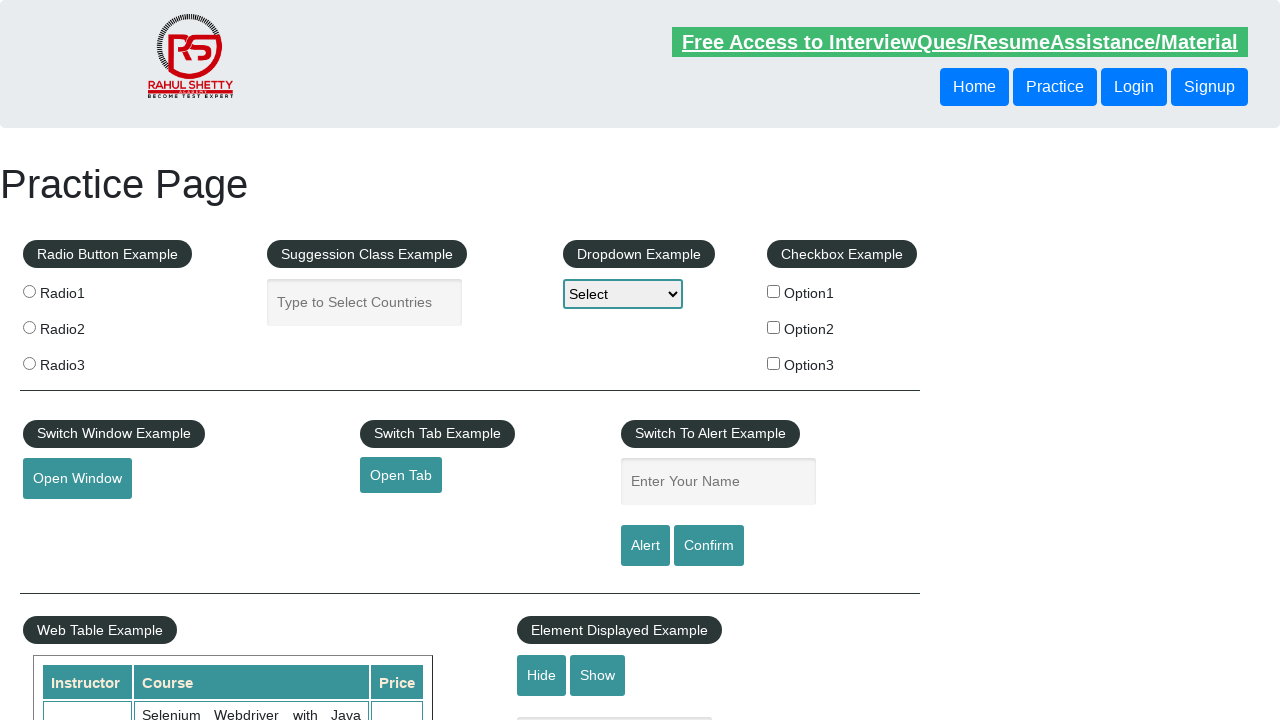

Located the courses iframe element
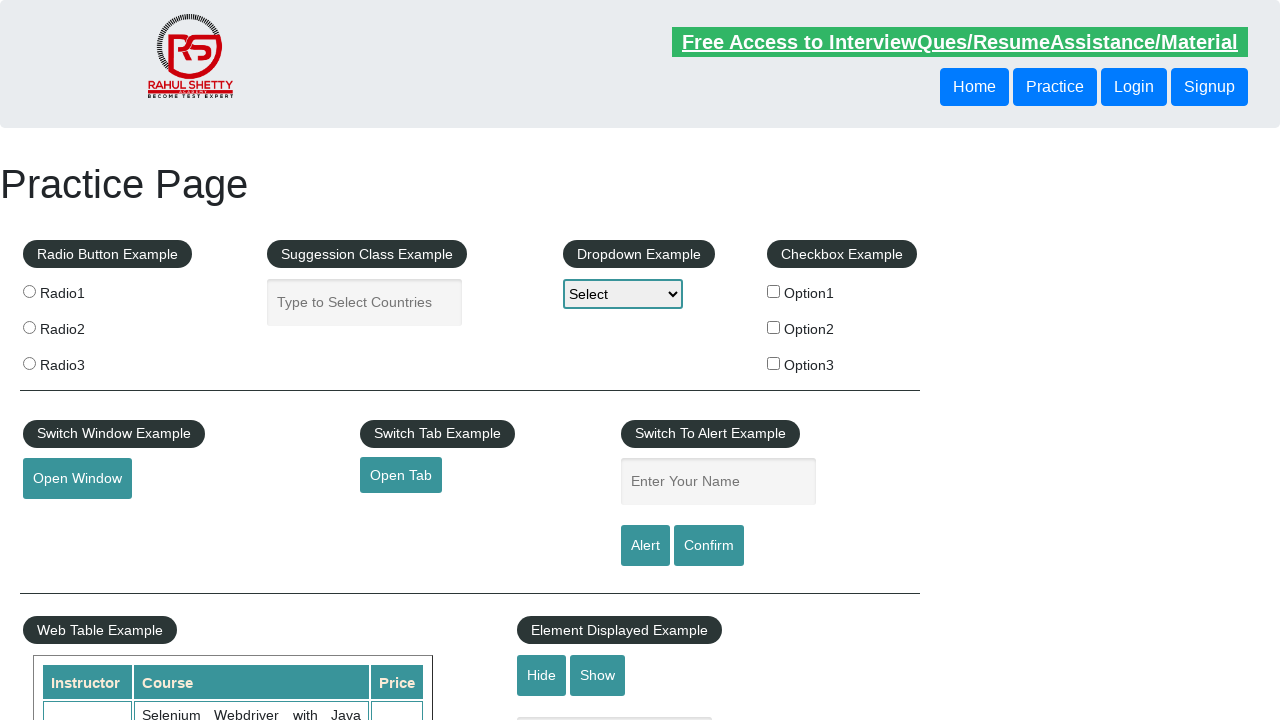

Clicked on the Blog link within the iframe at (173, 360) on #courses-iframe >> internal:control=enter-frame >> xpath=//div[@class='nav-outer
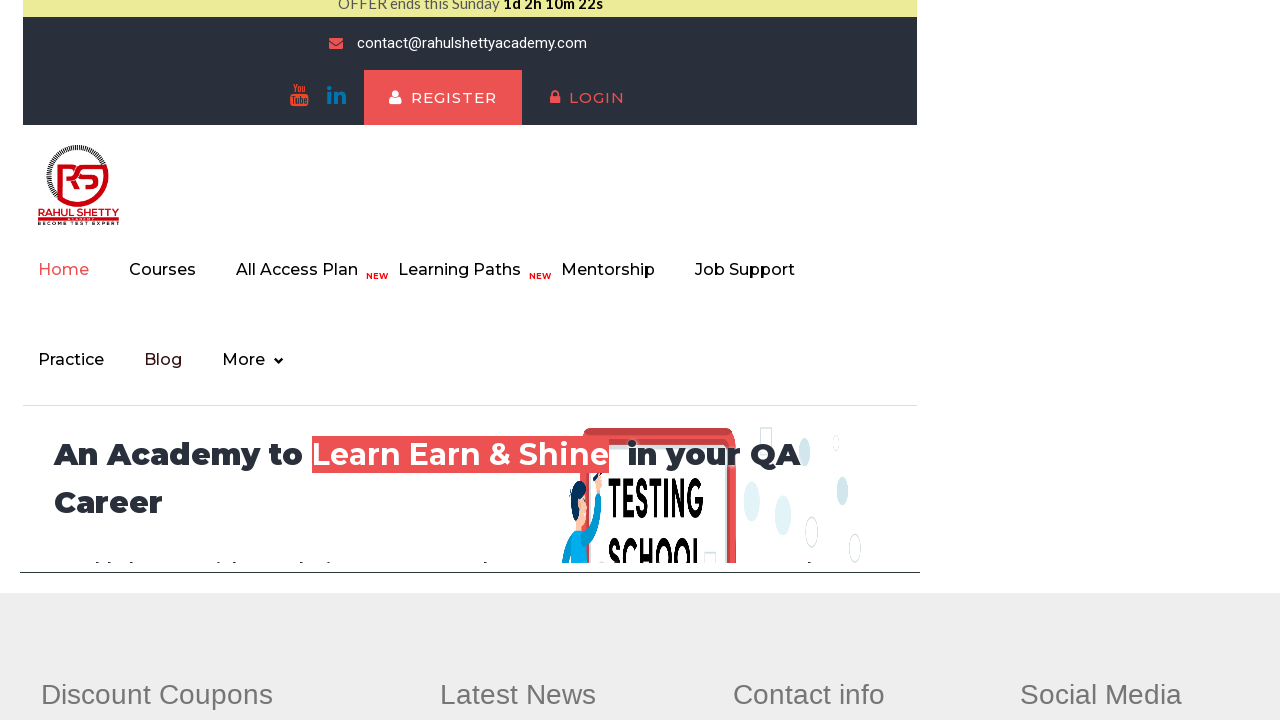

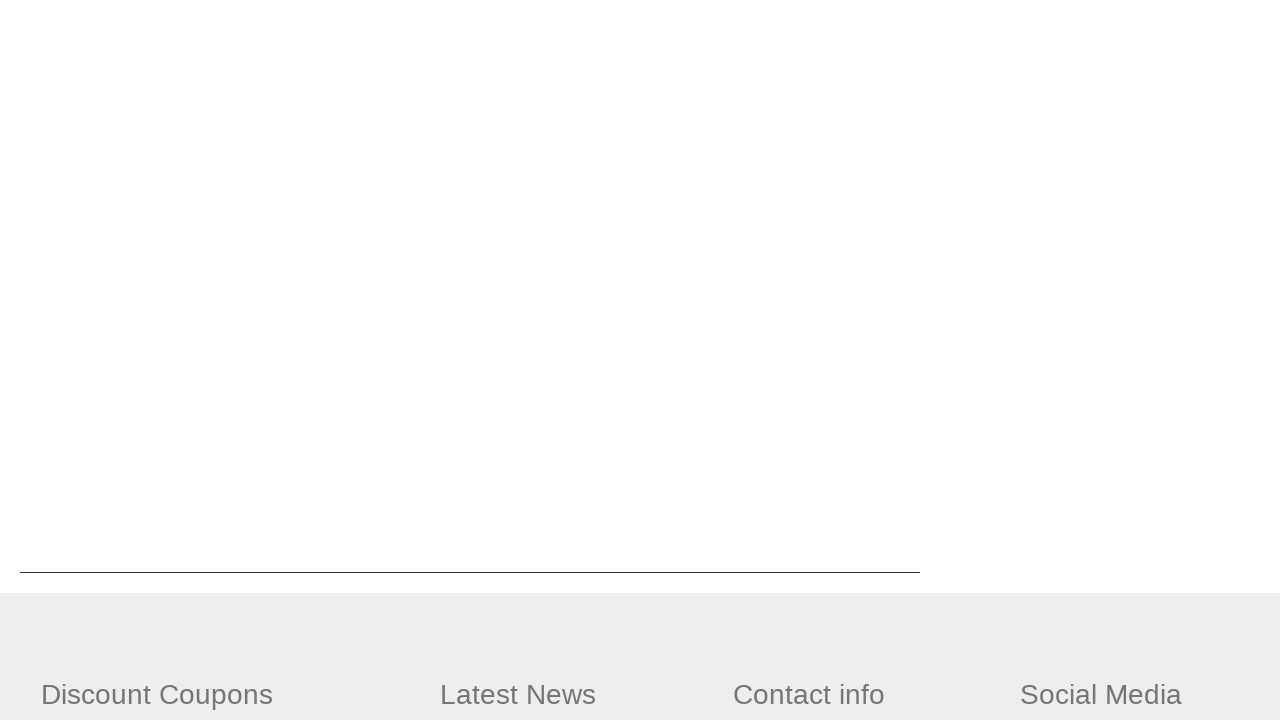